Tests hover functionality by hovering over the first avatar on the page and verifying that additional user information (caption) becomes visible.

Starting URL: http://the-internet.herokuapp.com/hovers

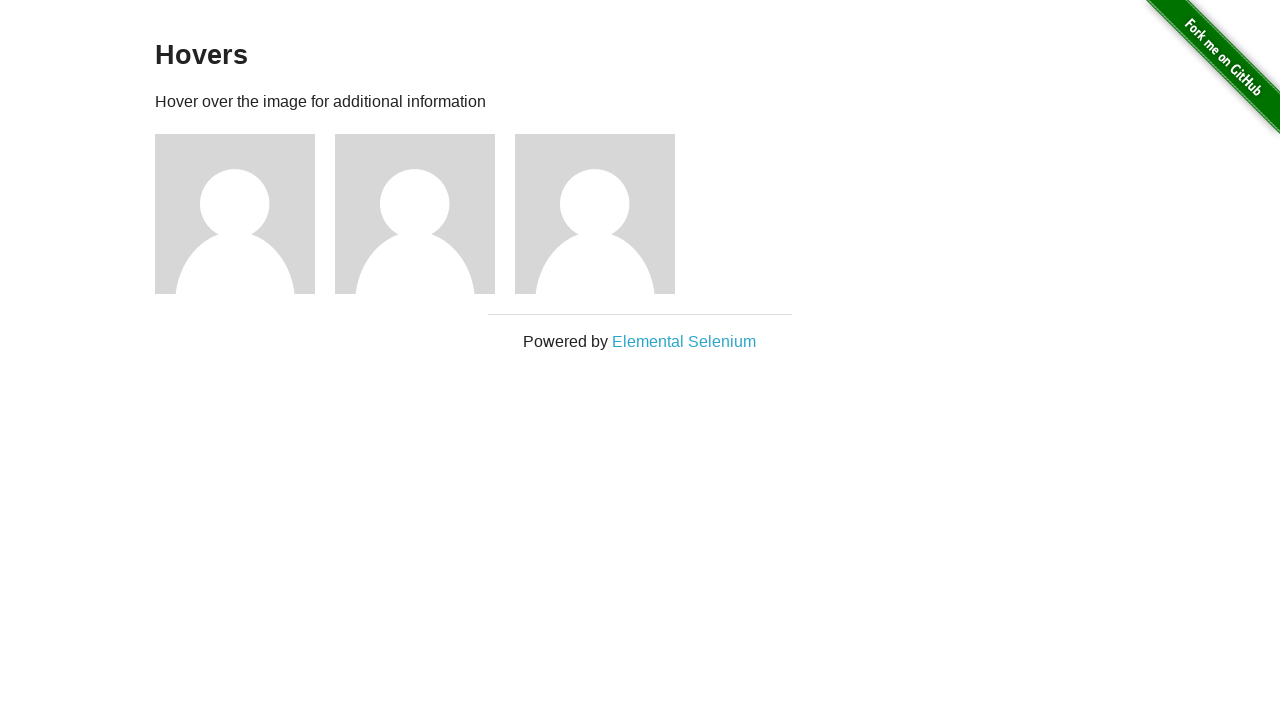

Hovered over the first avatar element at (245, 214) on .figure >> nth=0
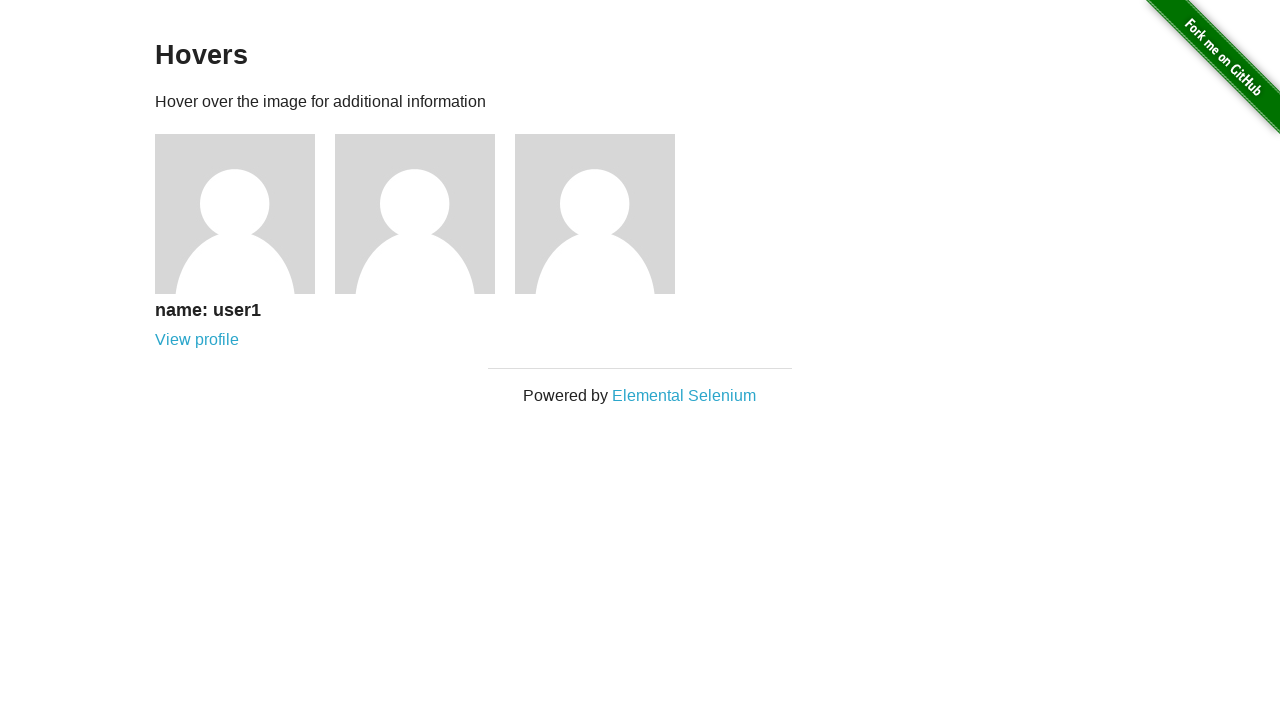

Caption became visible after hovering
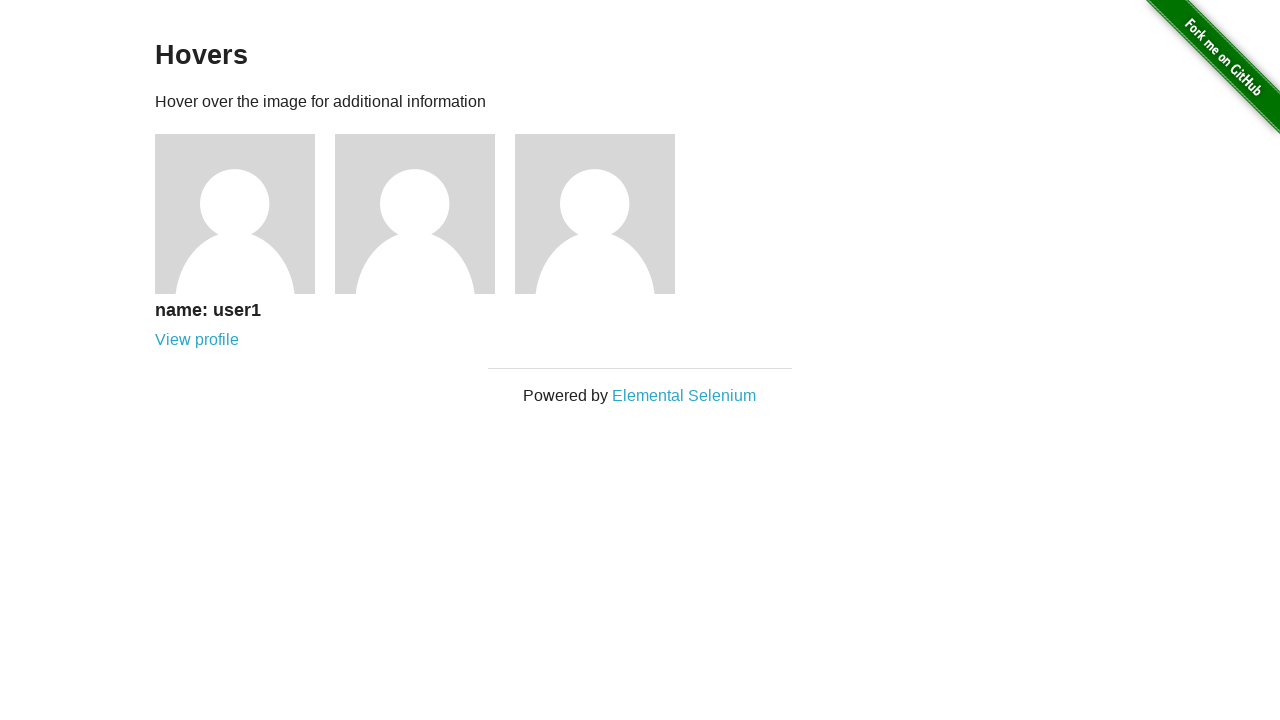

Verified that the user information caption is visible
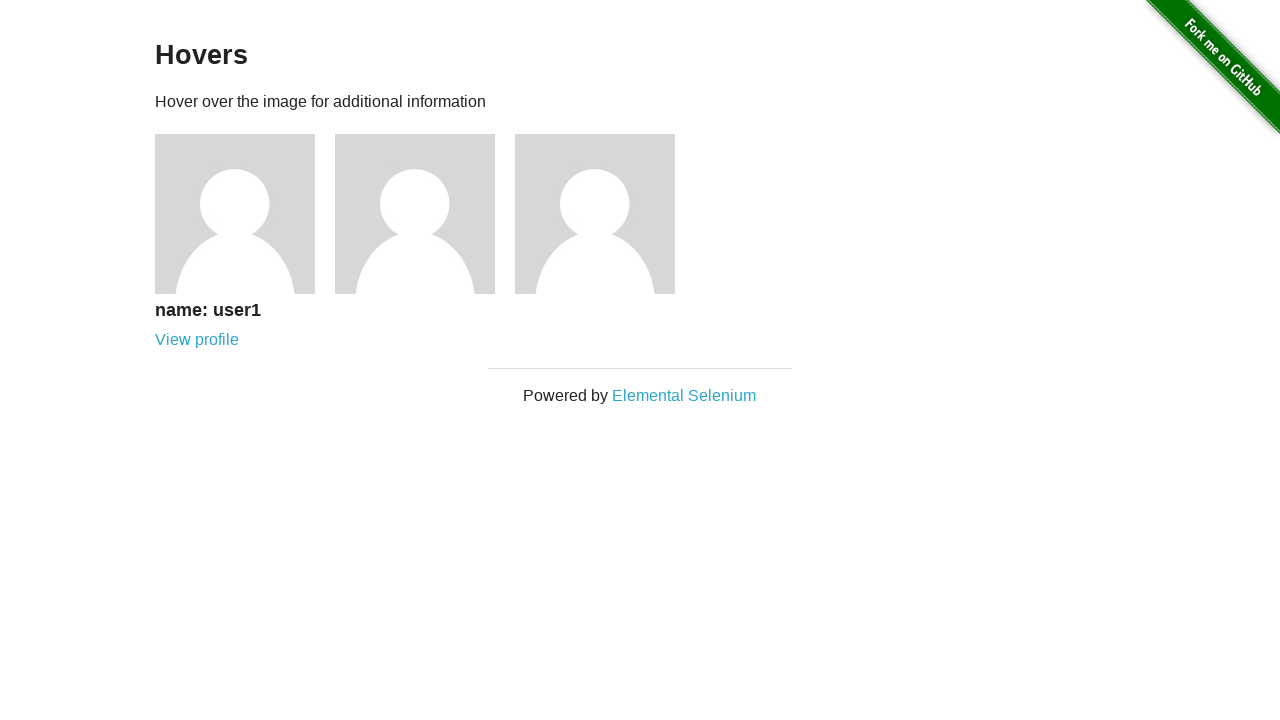

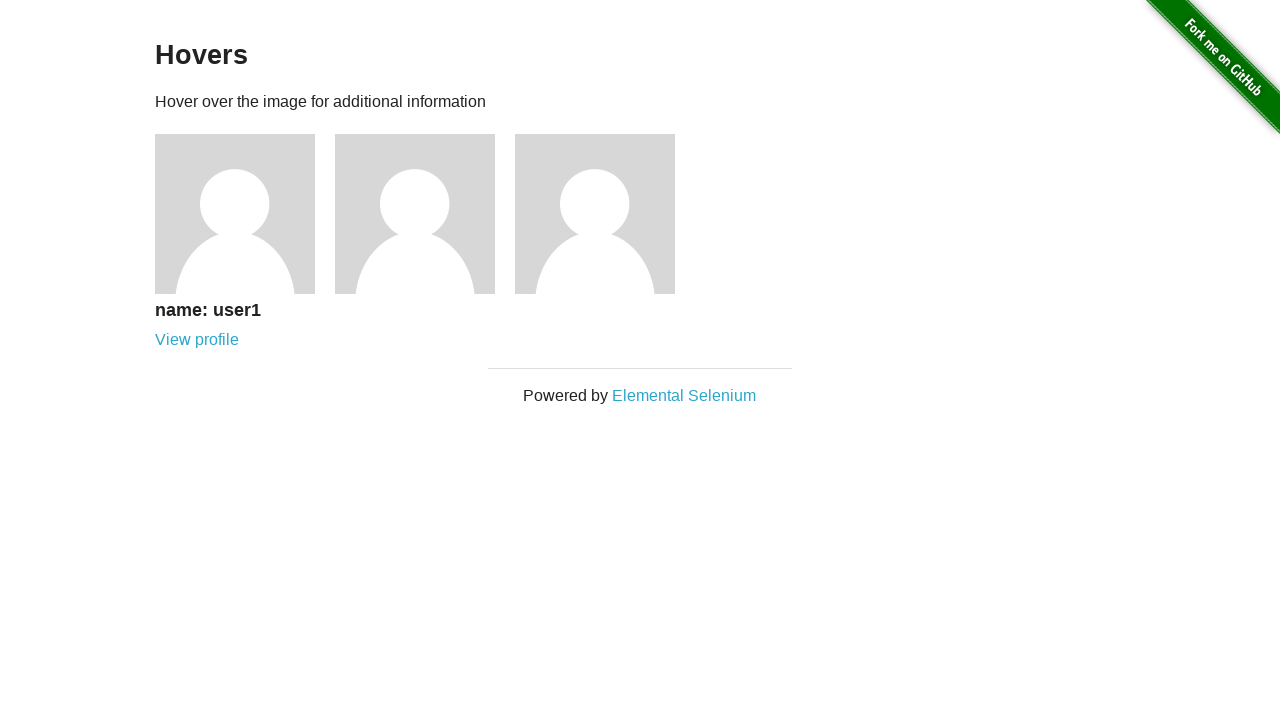